Tests user registration flow by clicking registration link, filling in randomly generated credentials, accepting terms, and submitting the form

Starting URL: https://www.plemiona.pl/

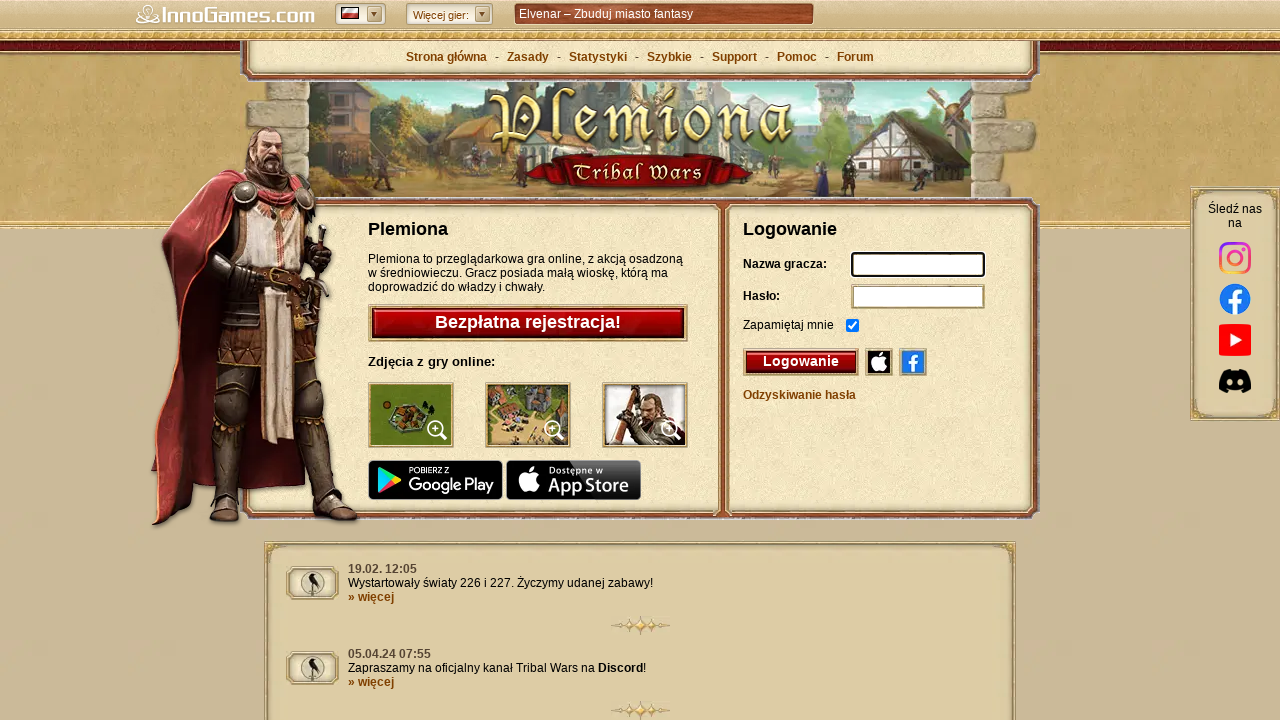

Clicked registration link 'Bezpłatna rejestracja!' at (528, 322) on text='Bezpłatna rejestracja!'
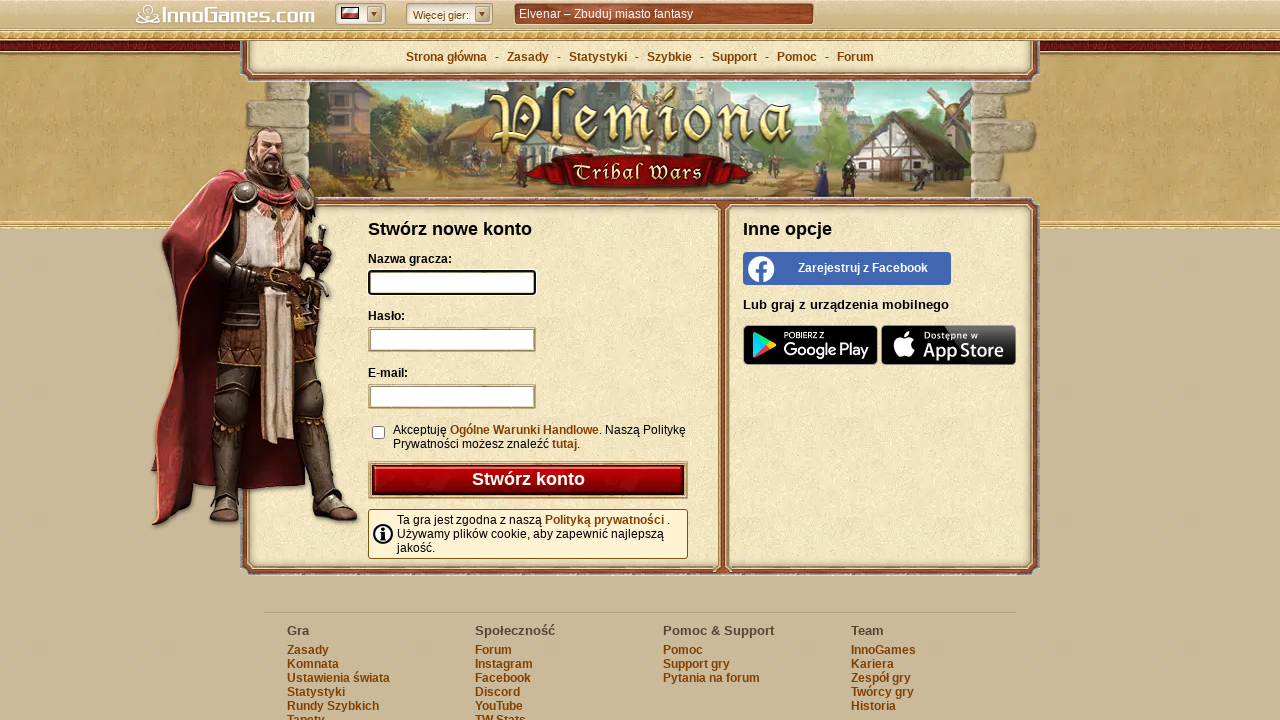

Registration form loaded and username field appeared
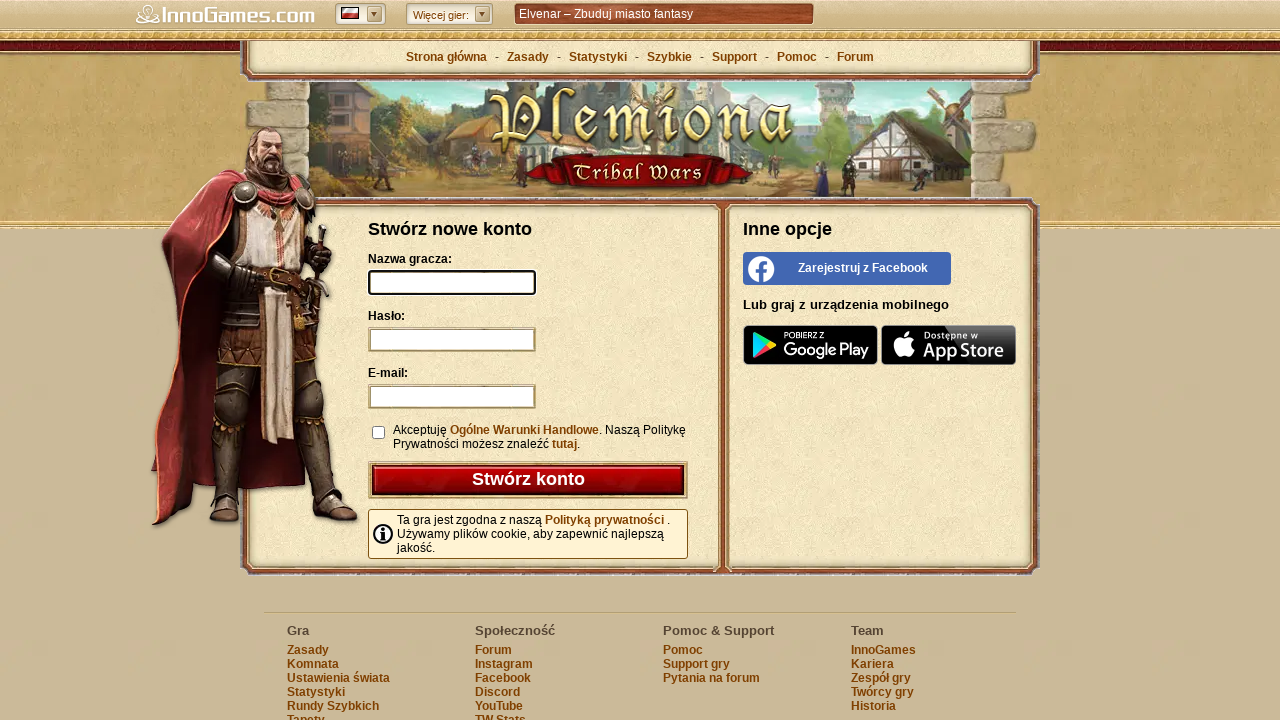

Filled username field with 'user7x9mK2pQ3n' on #register_username
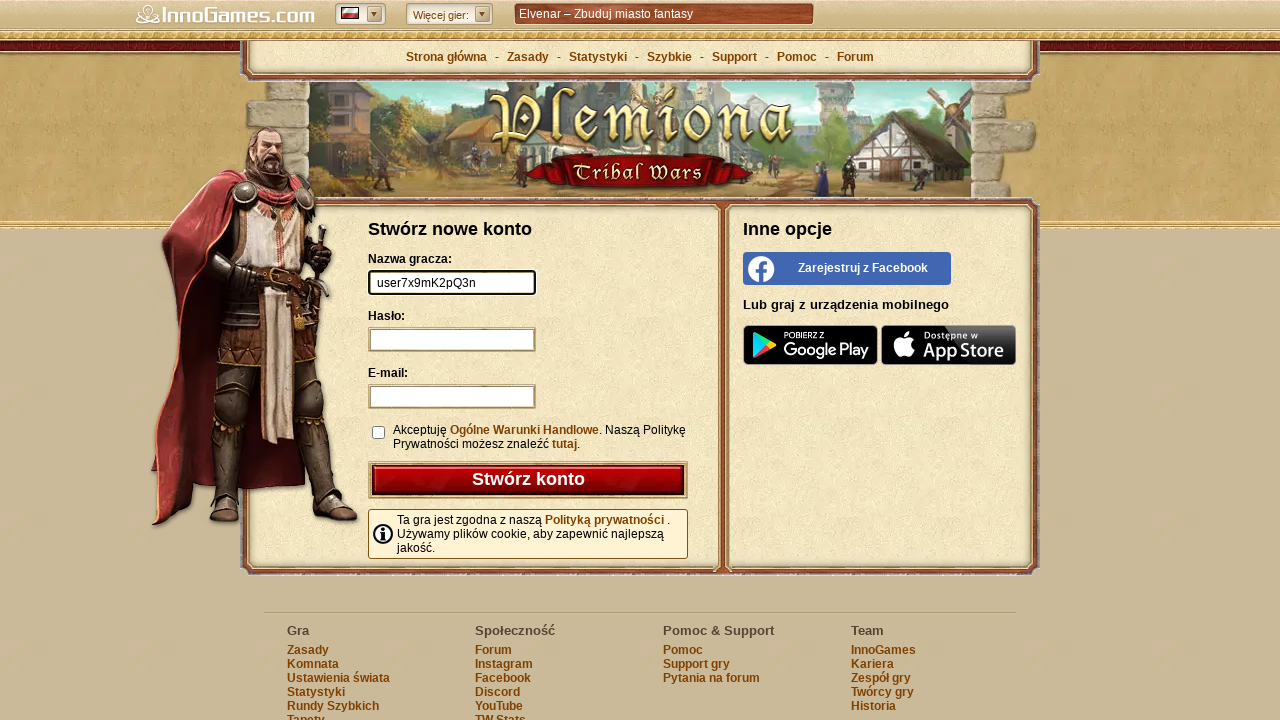

Filled password field with randomly generated password on #register_password
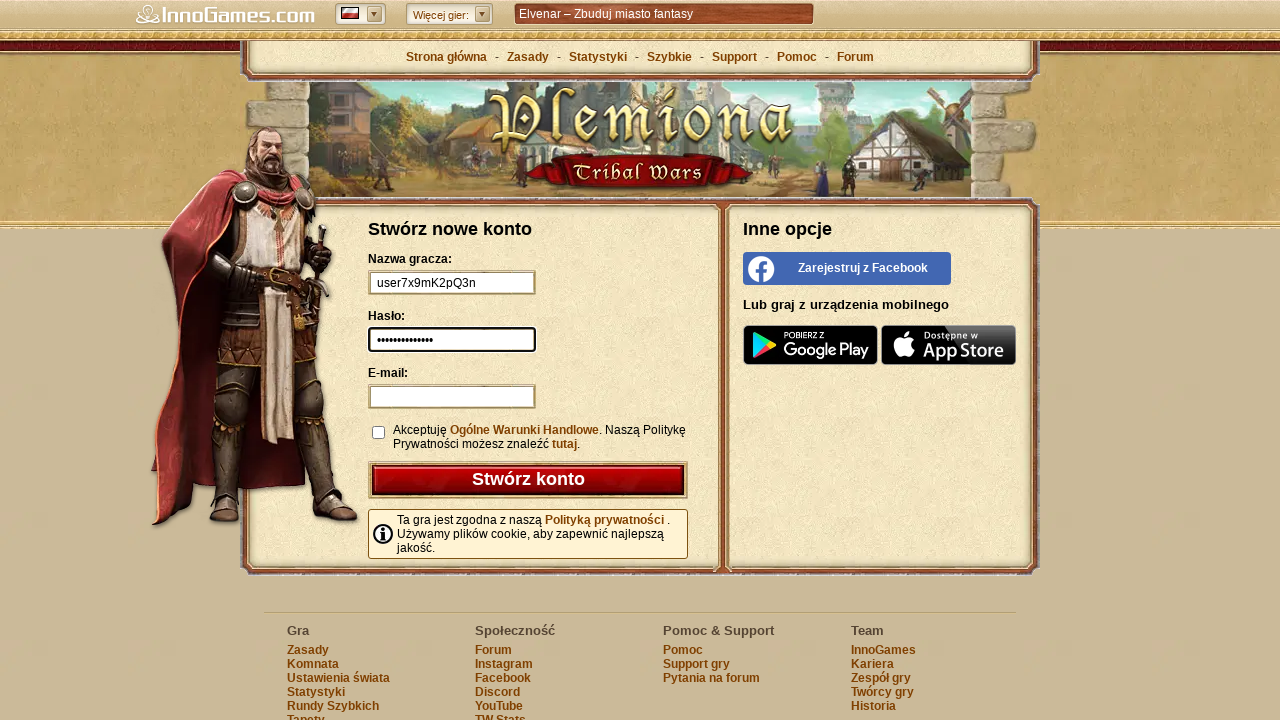

Filled email field with 'test8kP3nQ@gmail.com' on #register_email
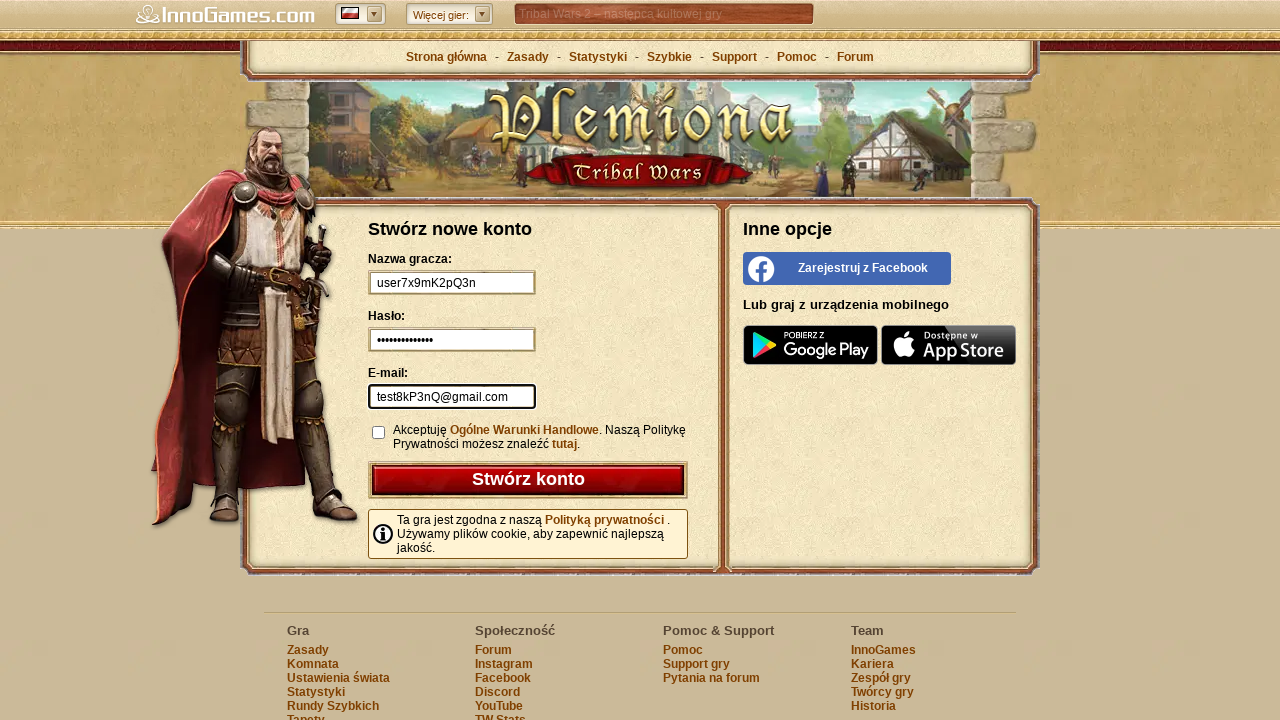

Accepted terms and conditions checkbox at (379, 432) on #terms
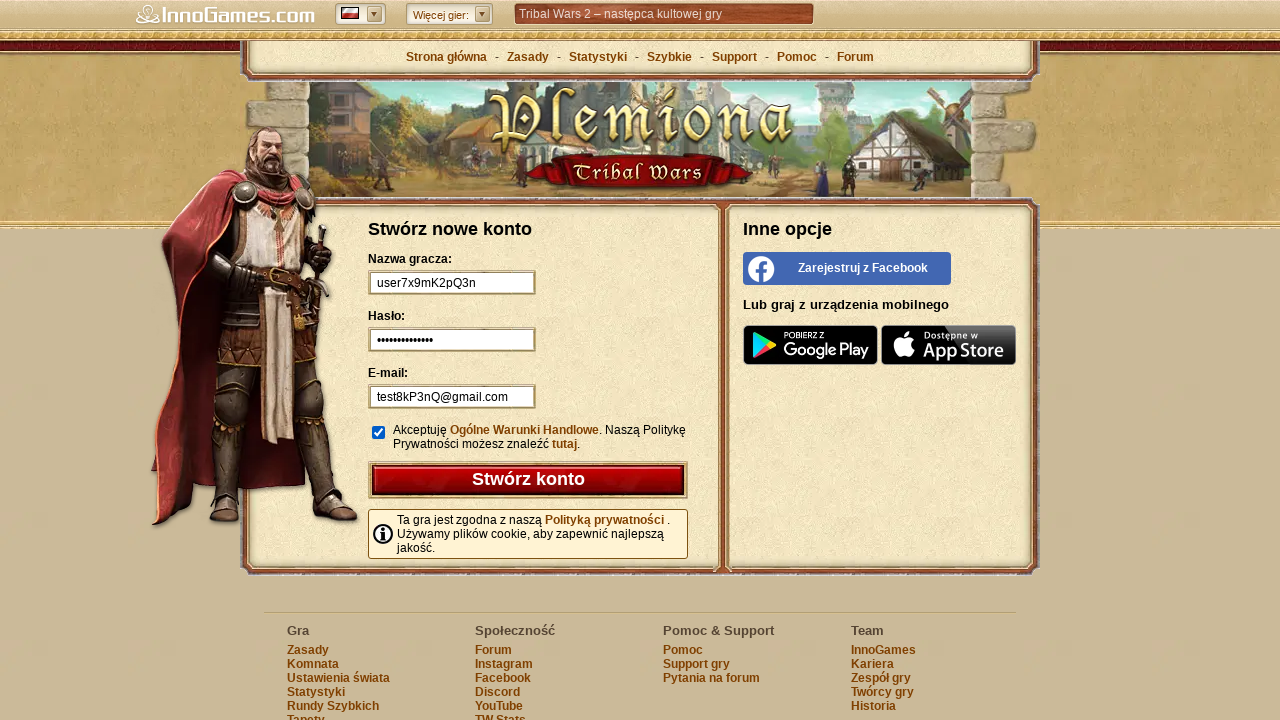

Clicked 'Stwórz konto' button to create account at (528, 479) on text='Stwórz konto'
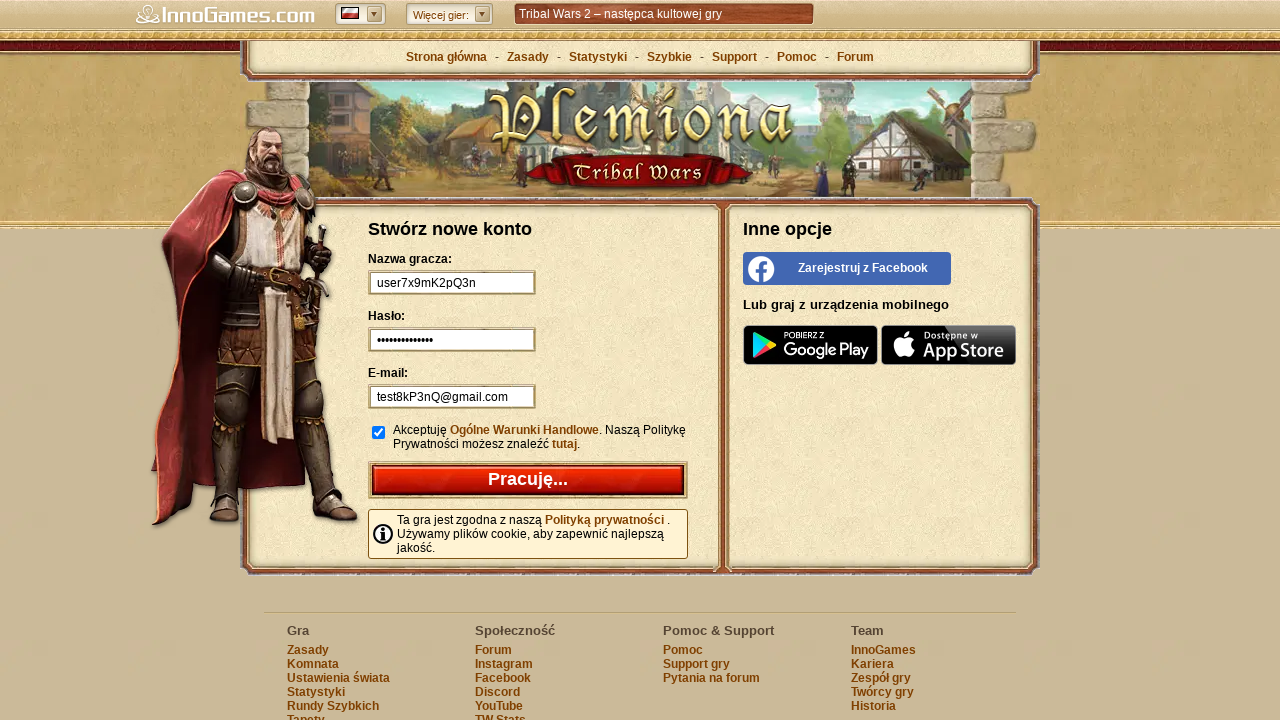

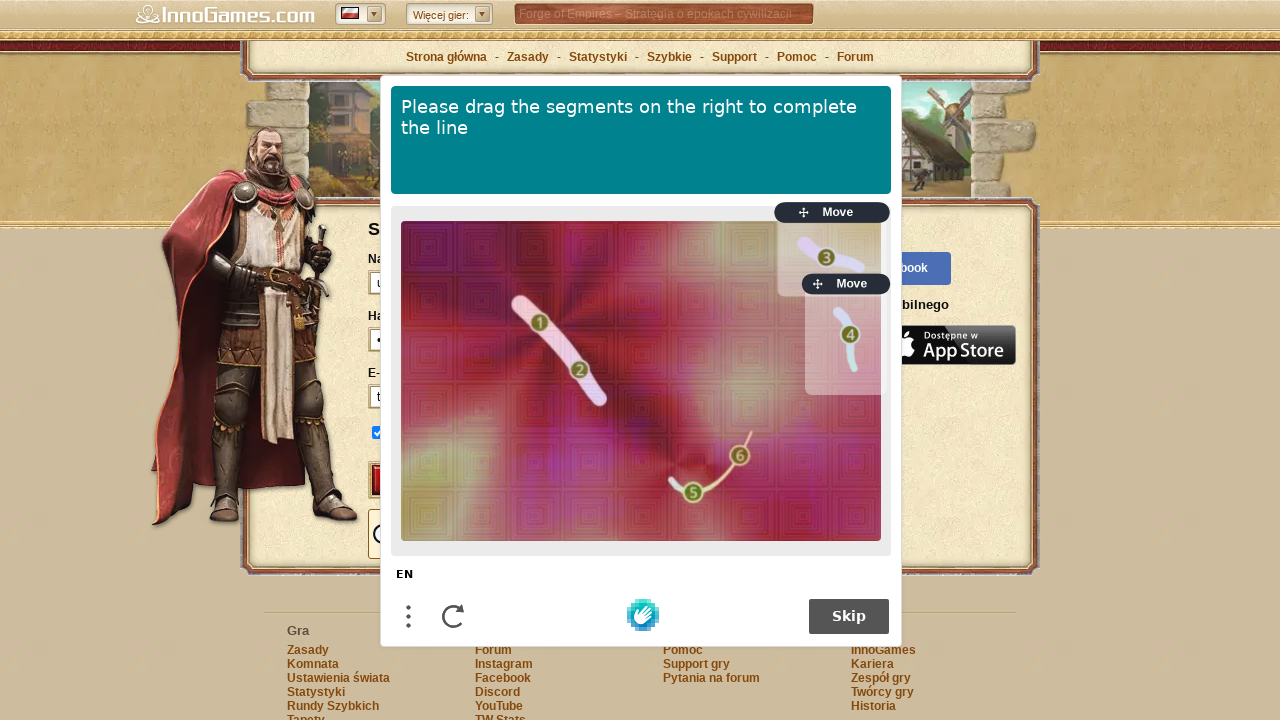